Tests JavaScript alert, confirm, and prompt popup handling by interacting with different types of dialog boxes

Starting URL: https://the-internet.herokuapp.com/javascript_alerts

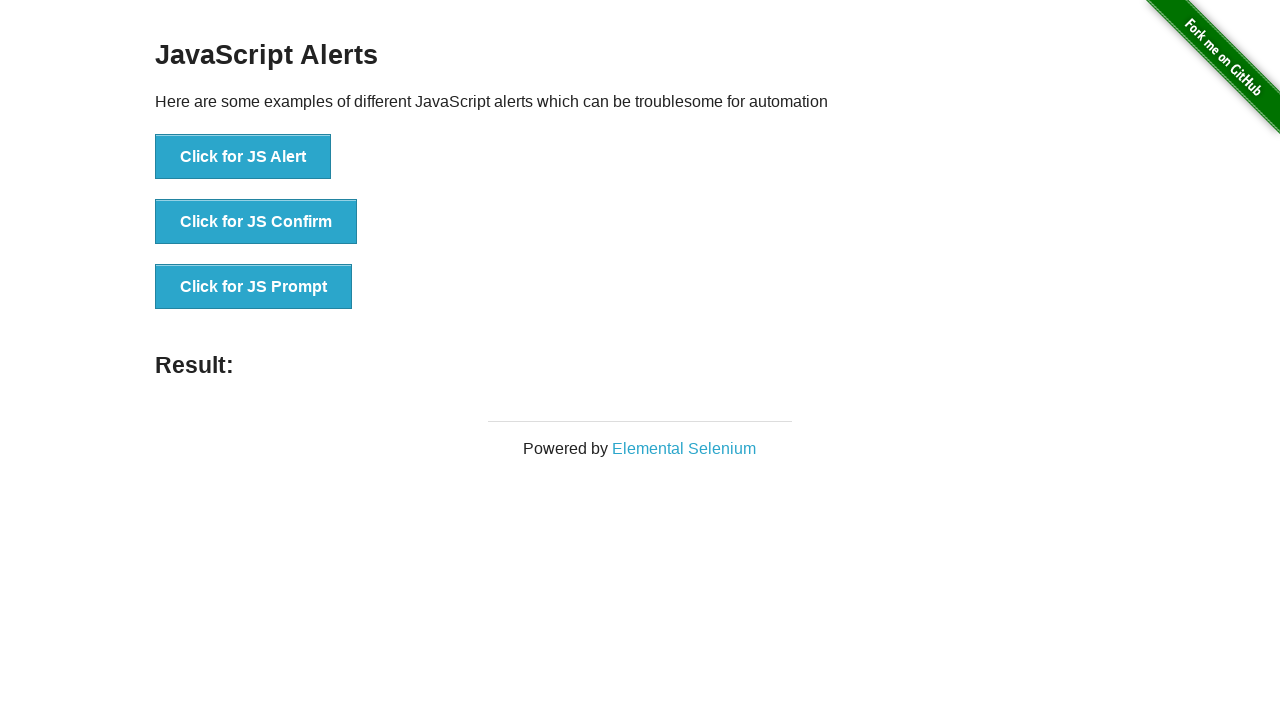

Clicked 'Click for JS Alert' button at (243, 157) on text='Click for JS Alert'
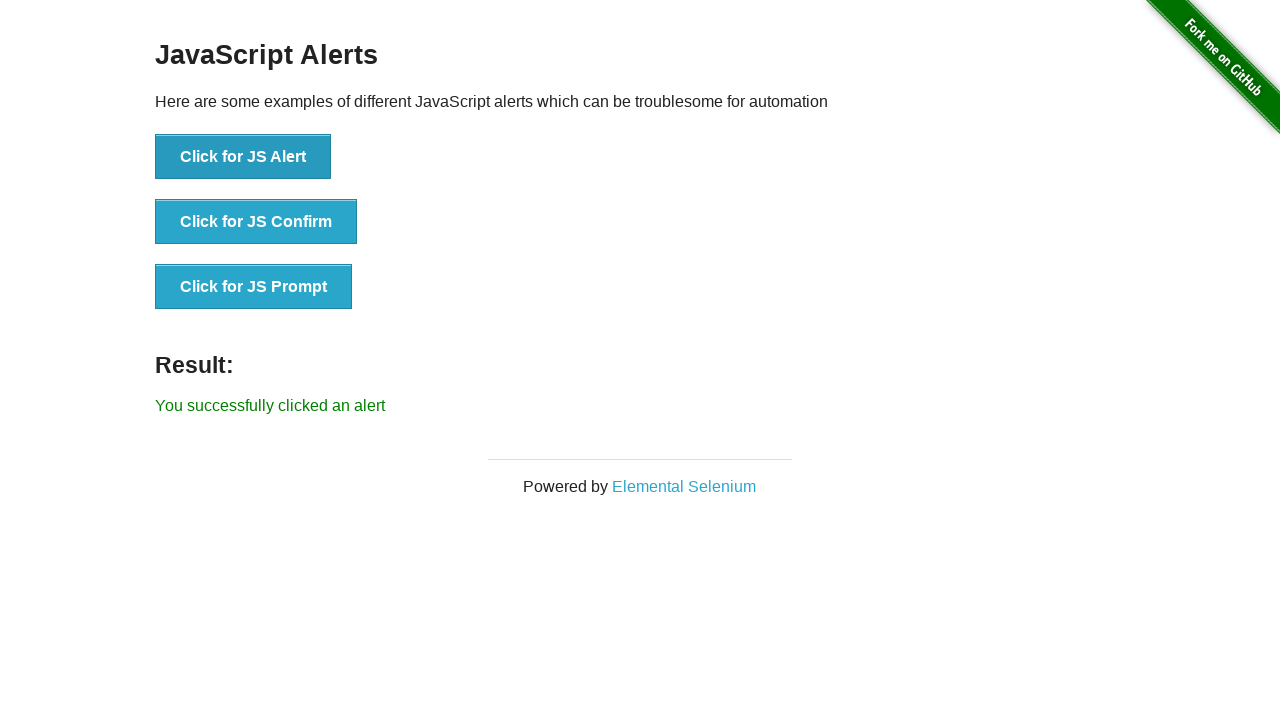

Set up dialog handler to accept JavaScript alert
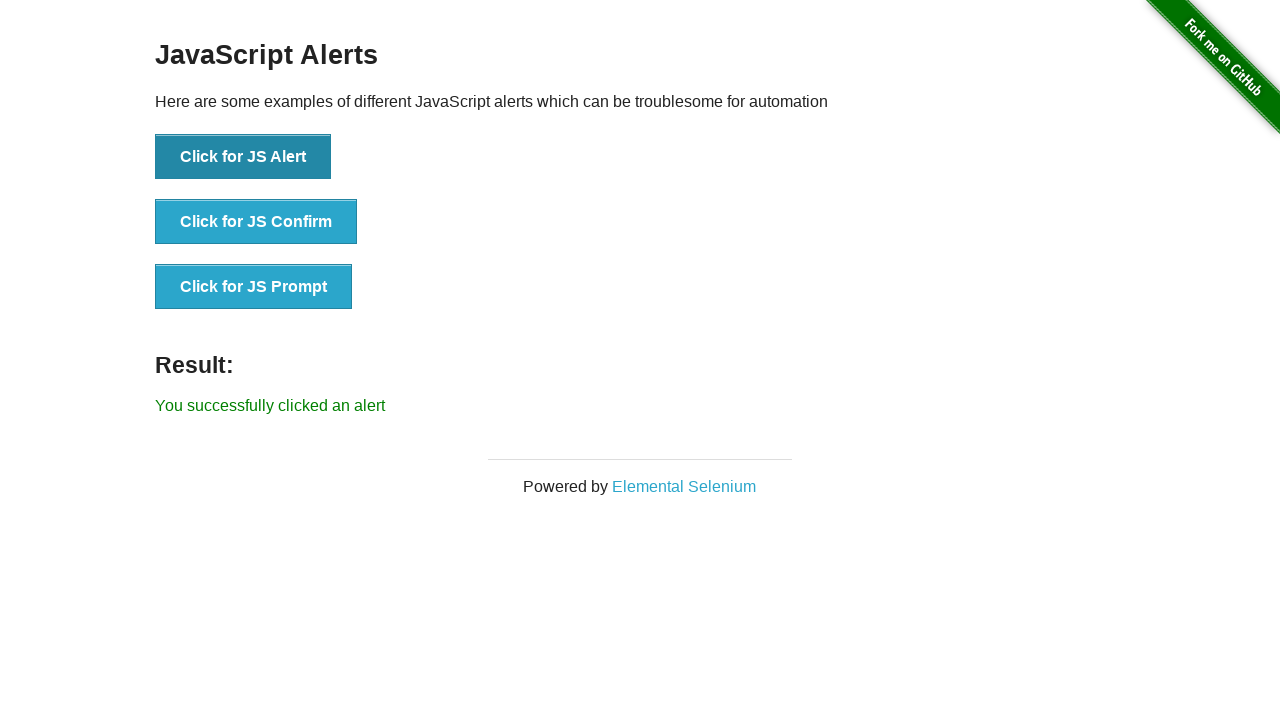

Clicked 'Click for JS Confirm' button at (256, 222) on text='Click for JS Confirm'
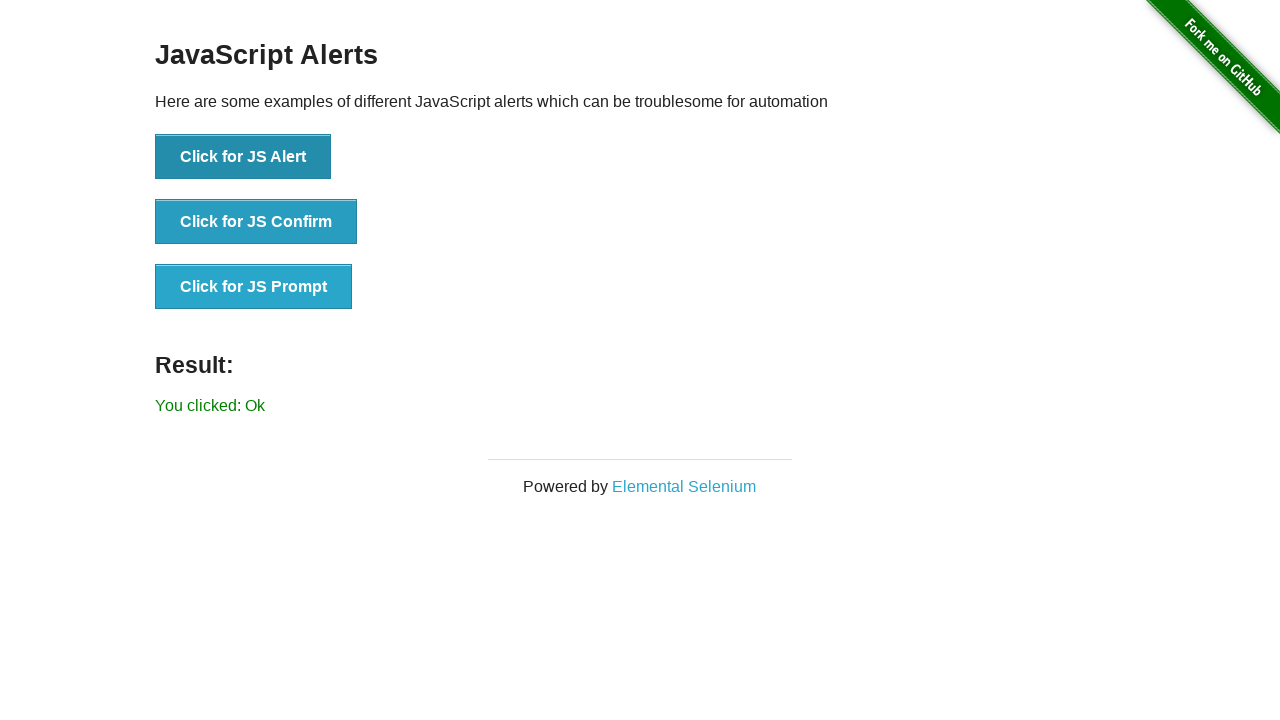

Set up dialog handler to dismiss JavaScript confirm dialog
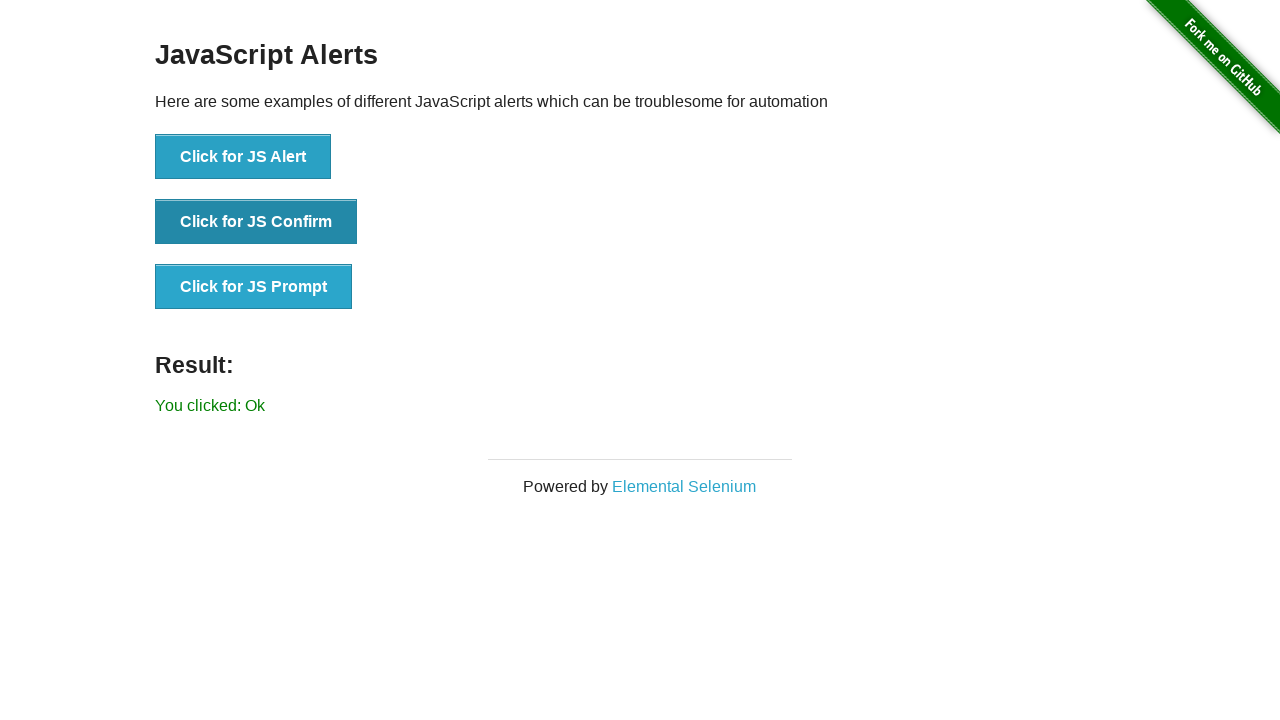

Clicked 'Click for JS Prompt' button at (254, 287) on text='Click for JS Prompt'
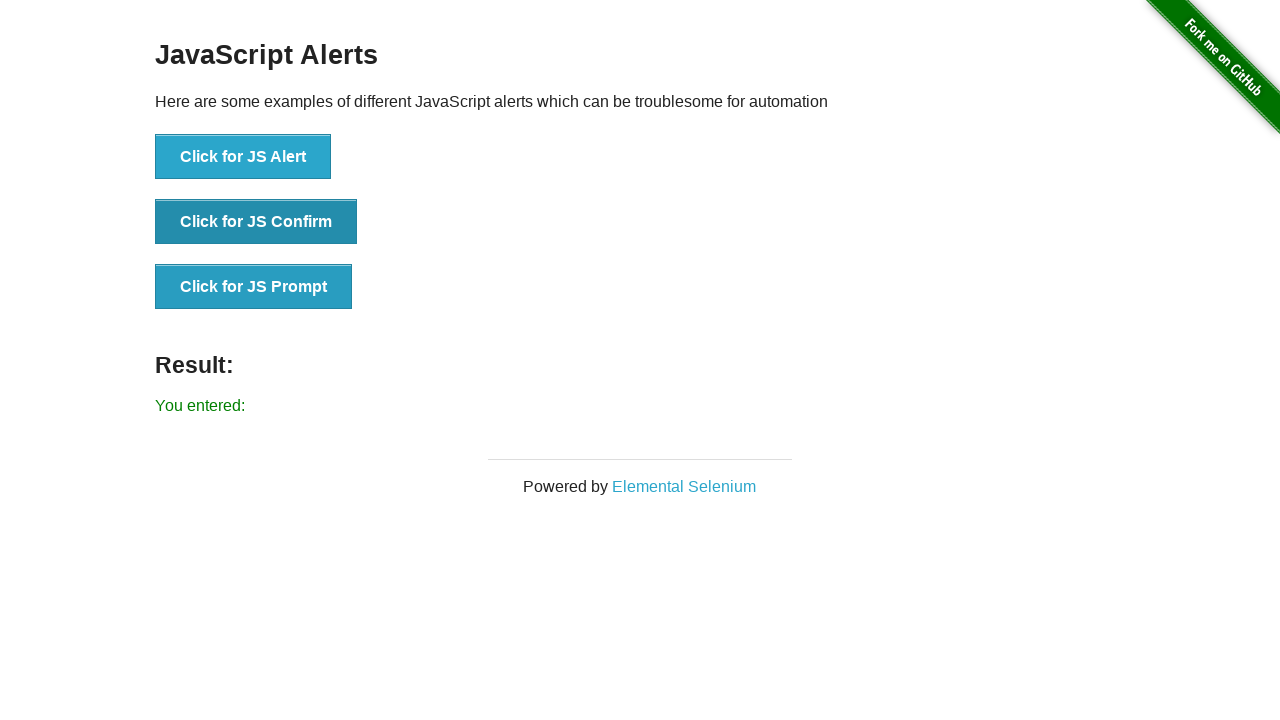

Set up dialog handler to accept JavaScript prompt with text 'hello'
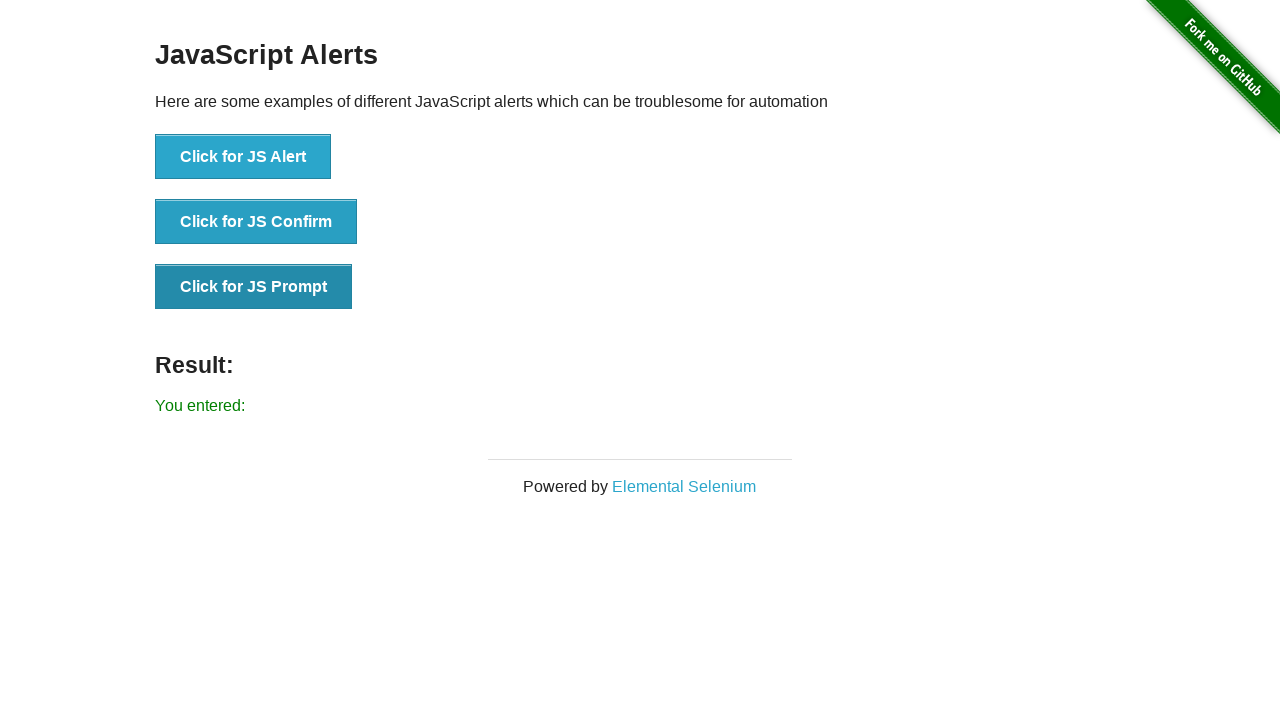

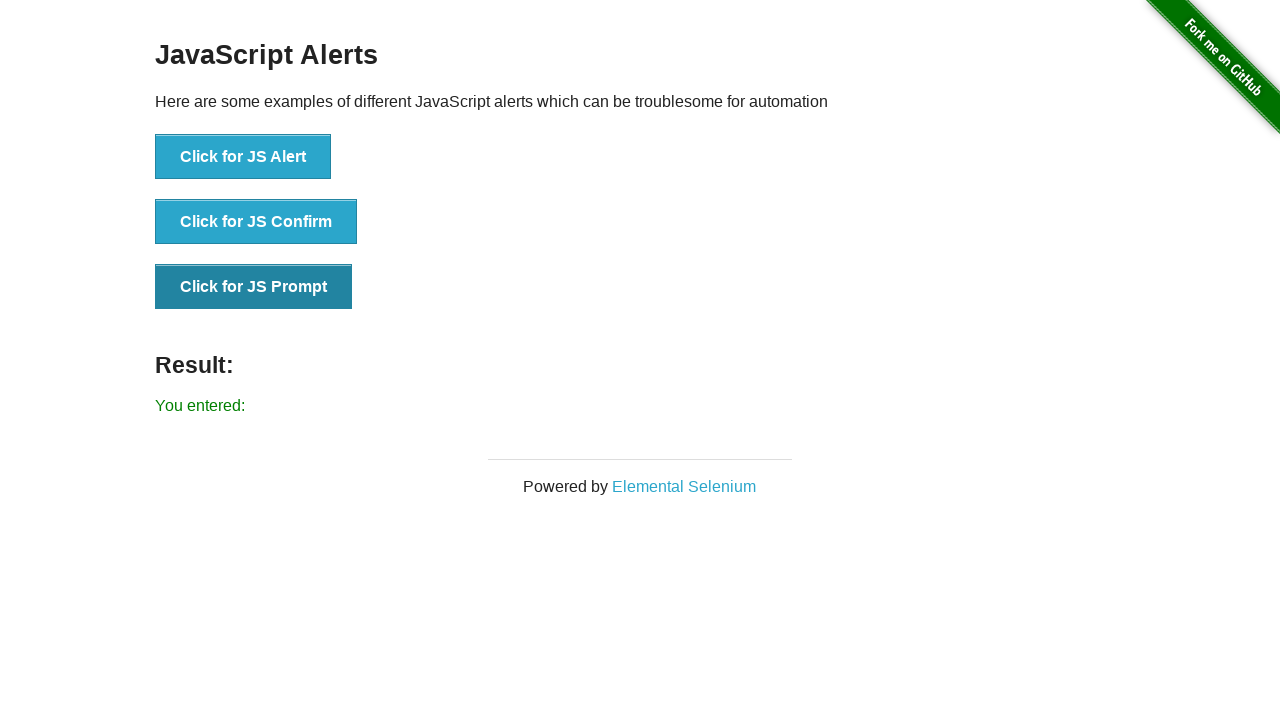